Tests checkbox selection functionality by clicking three checkboxes using XPath selectors

Starting URL: https://formy-project.herokuapp.com/checkbox

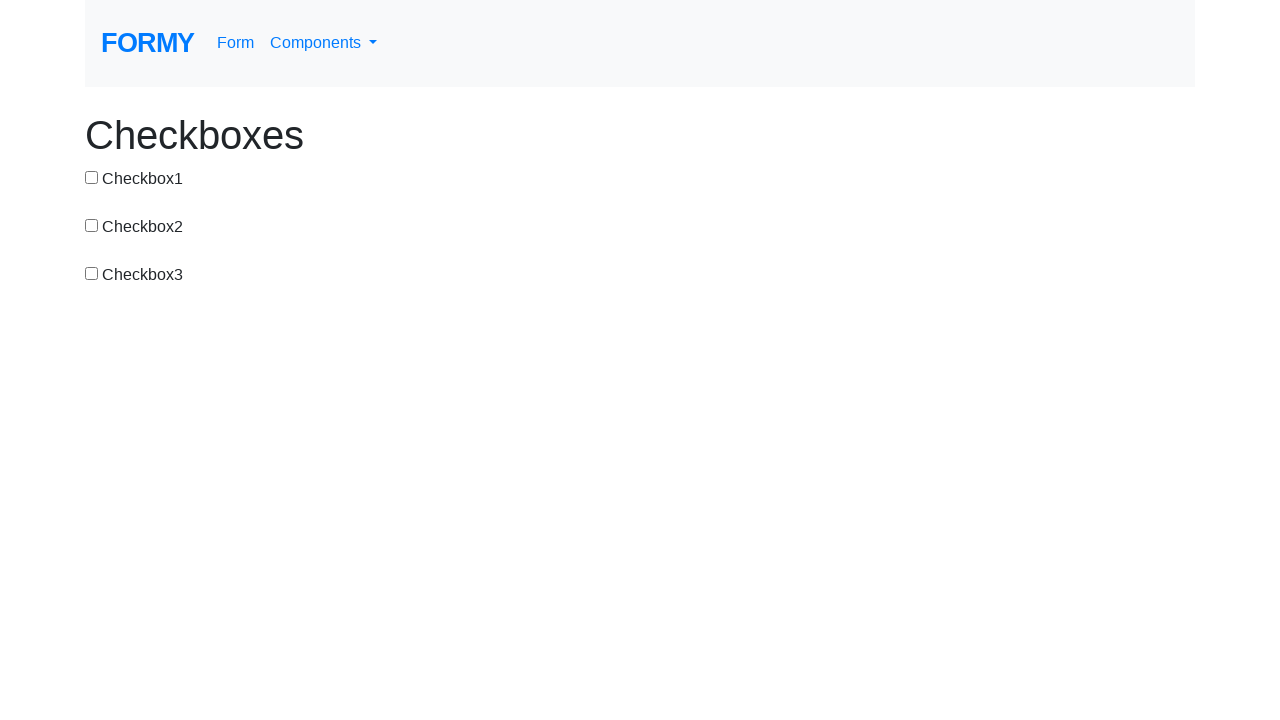

Clicked checkbox-1 using XPath selector at (92, 177) on xpath=//input[@id="checkbox-1"]
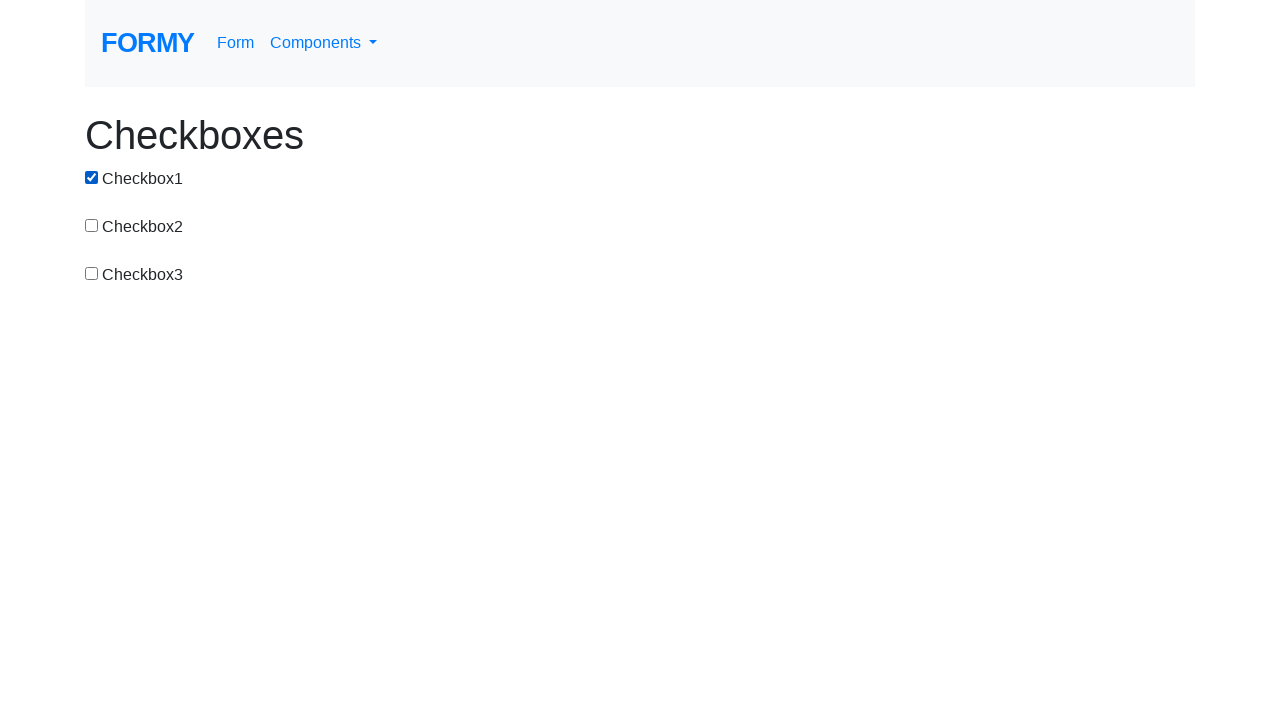

Clicked checkbox-2 using XPath selector at (92, 225) on xpath=//input[@id="checkbox-2"]
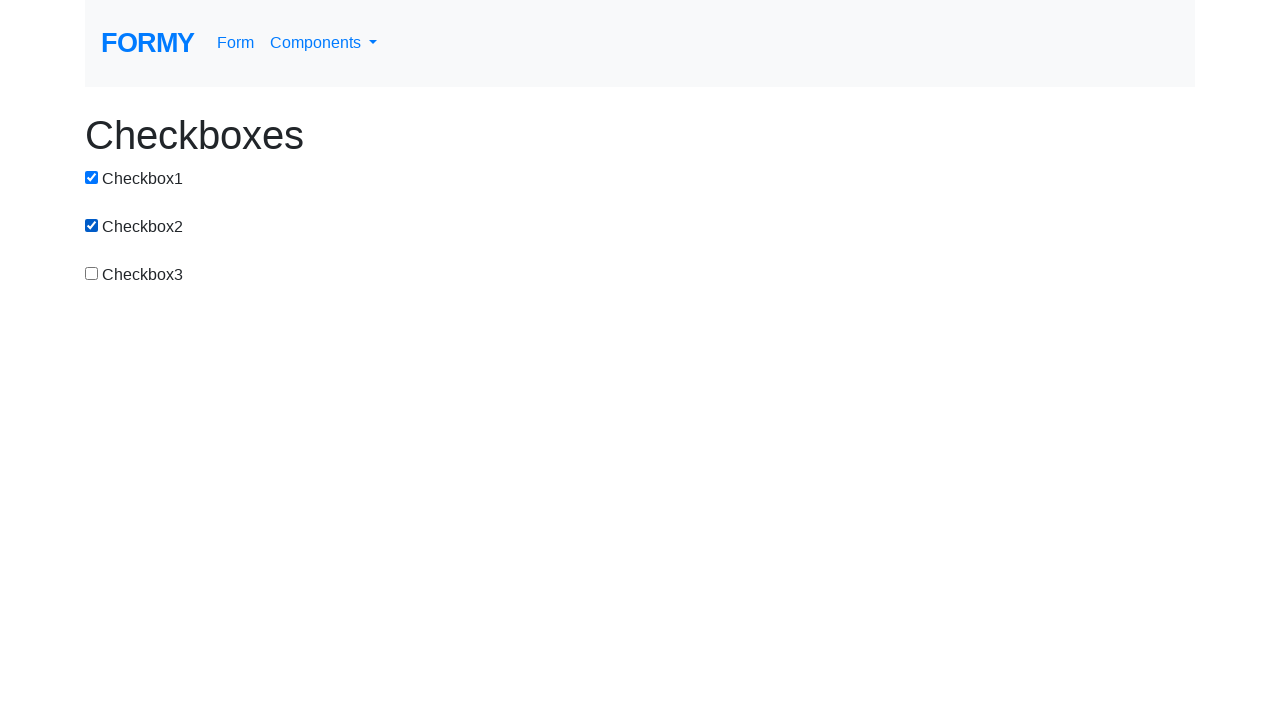

Clicked checkbox-3 using XPath selector at (92, 273) on xpath=//input[@id="checkbox-3"]
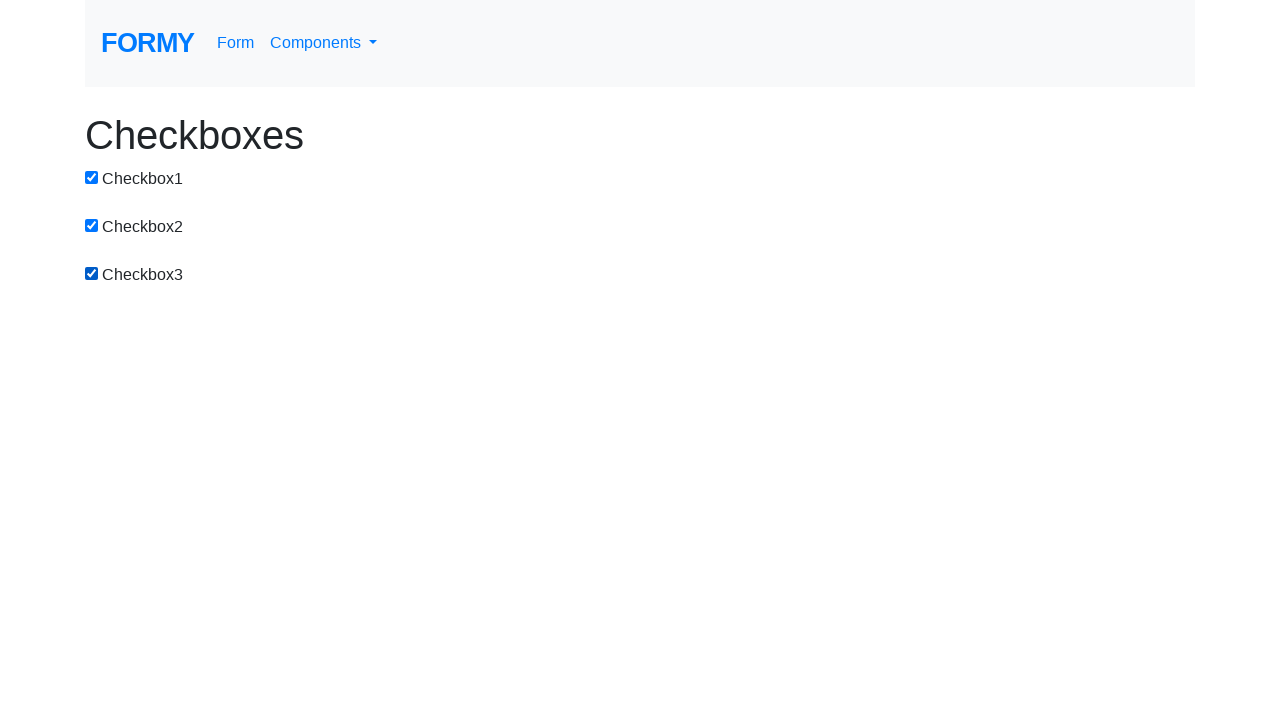

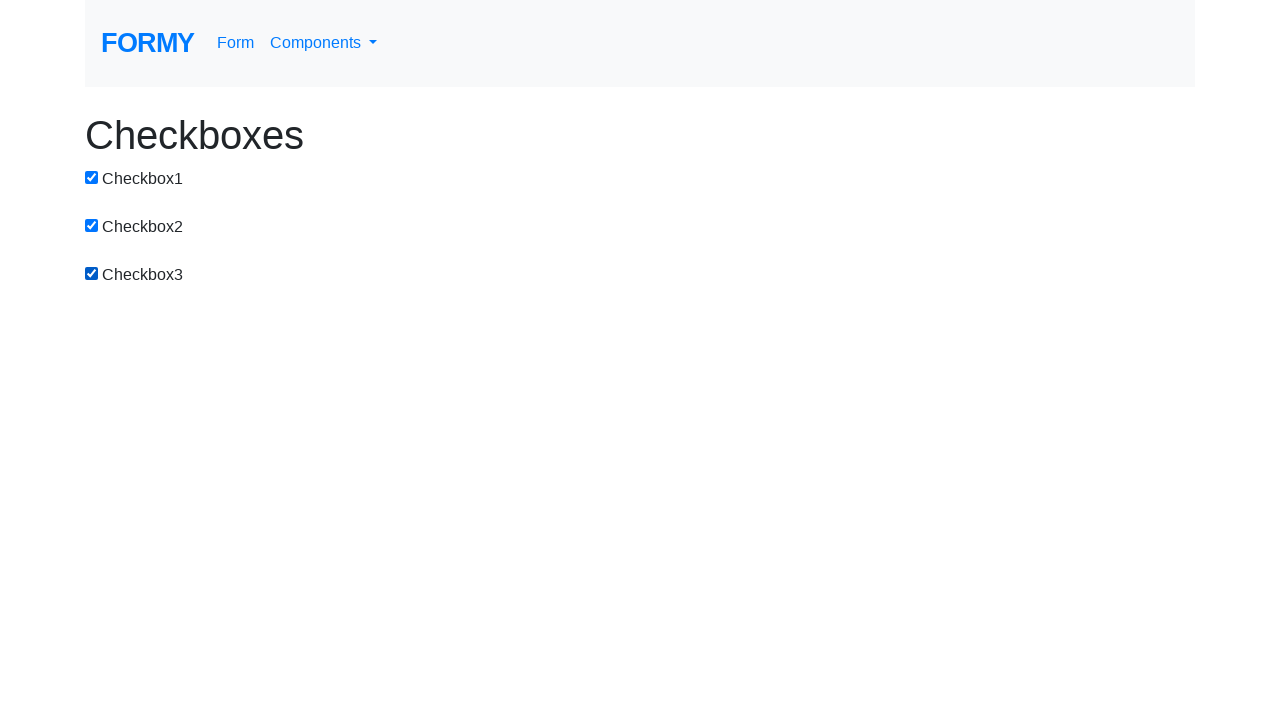